Tests the DataTables editor functionality by creating a new employee record with personal details, verifying the record was added, then deleting the record and confirming deletion.

Starting URL: https://editor.datatables.net/

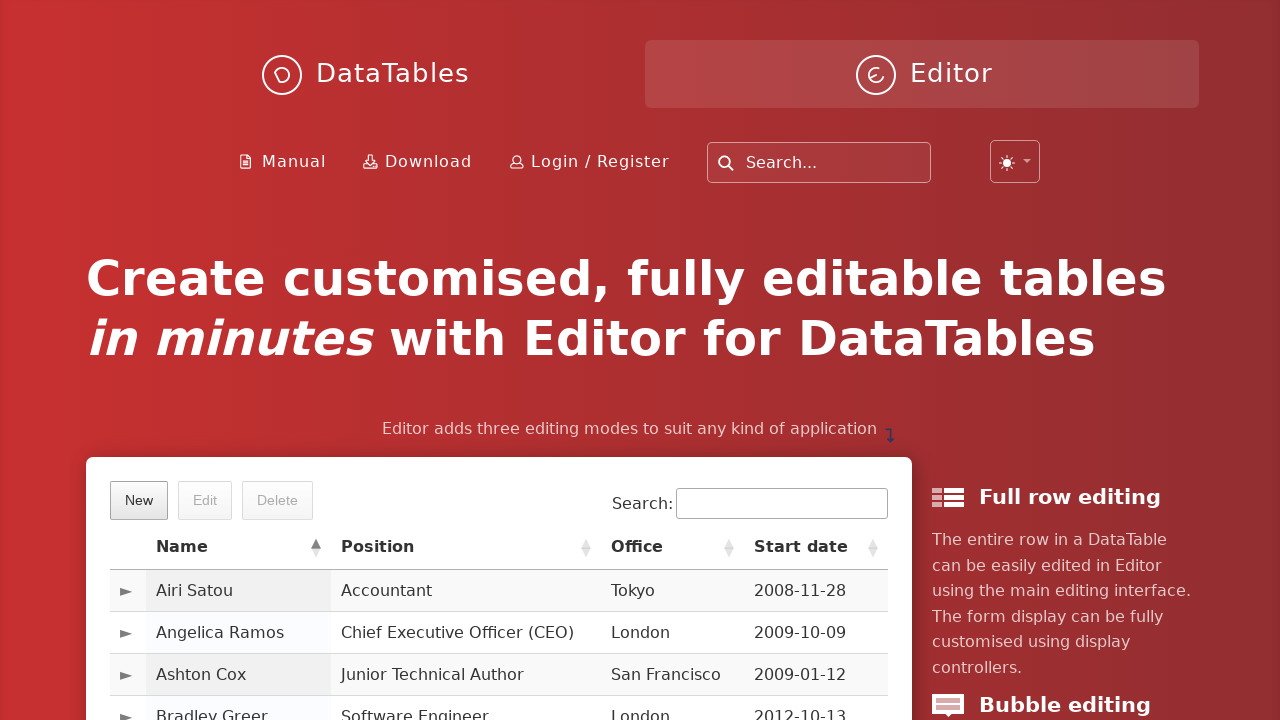

Clicked 'New' button to add a new employee record at (139, 500) on xpath=//*[@class='dt-button buttons-create']
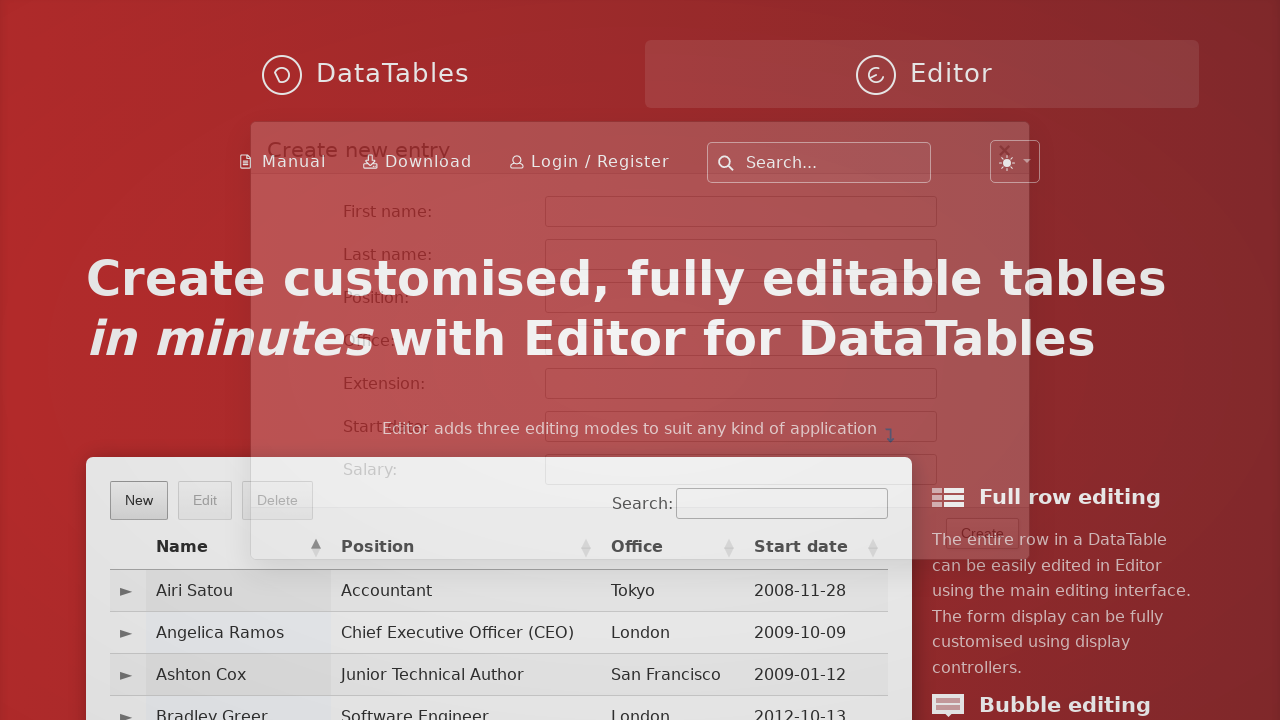

Filled first name field with 'Kathy' on #DTE_Field_first_name
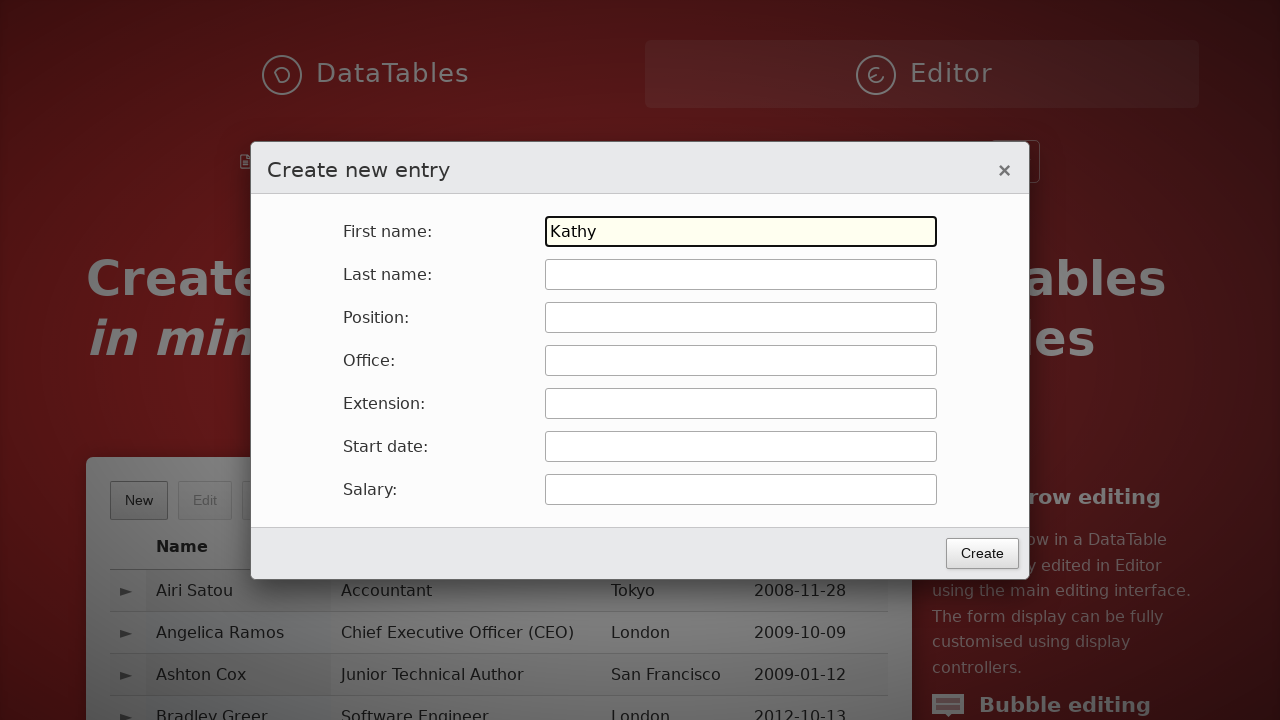

Filled last name field with 'Brown' on #DTE_Field_last_name
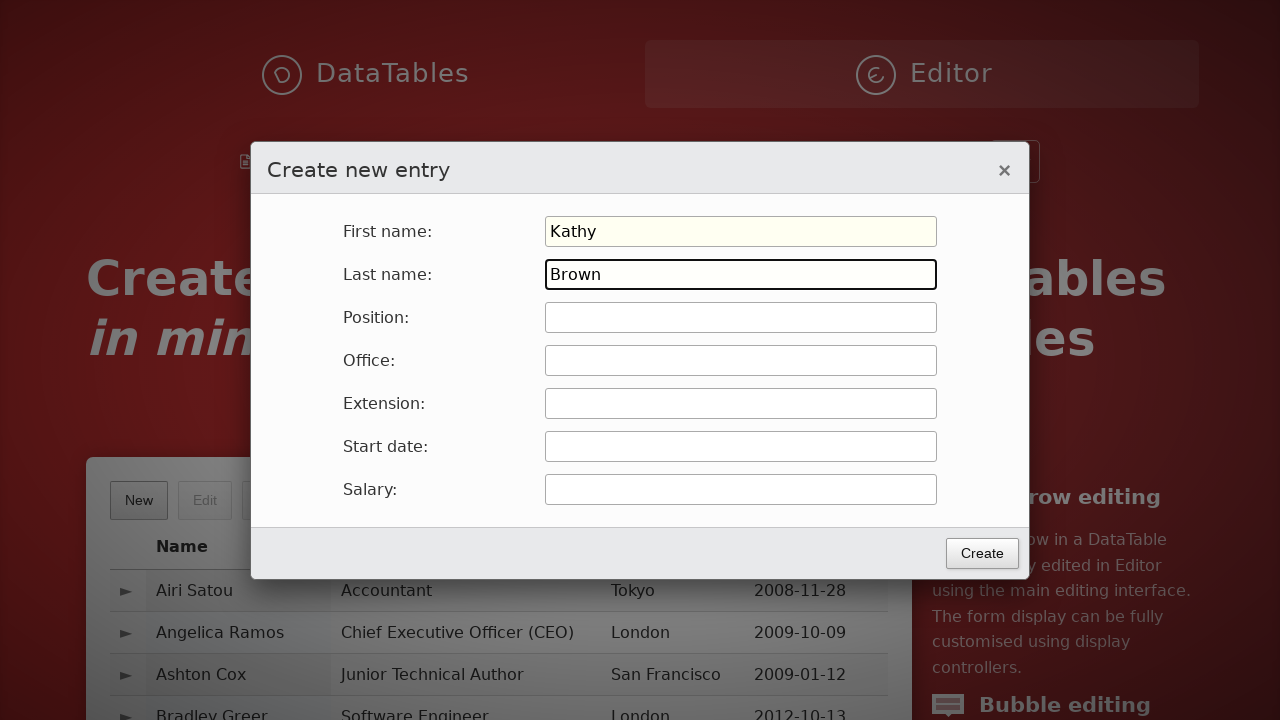

Filled position field with 'IT Teacher' on #DTE_Field_position
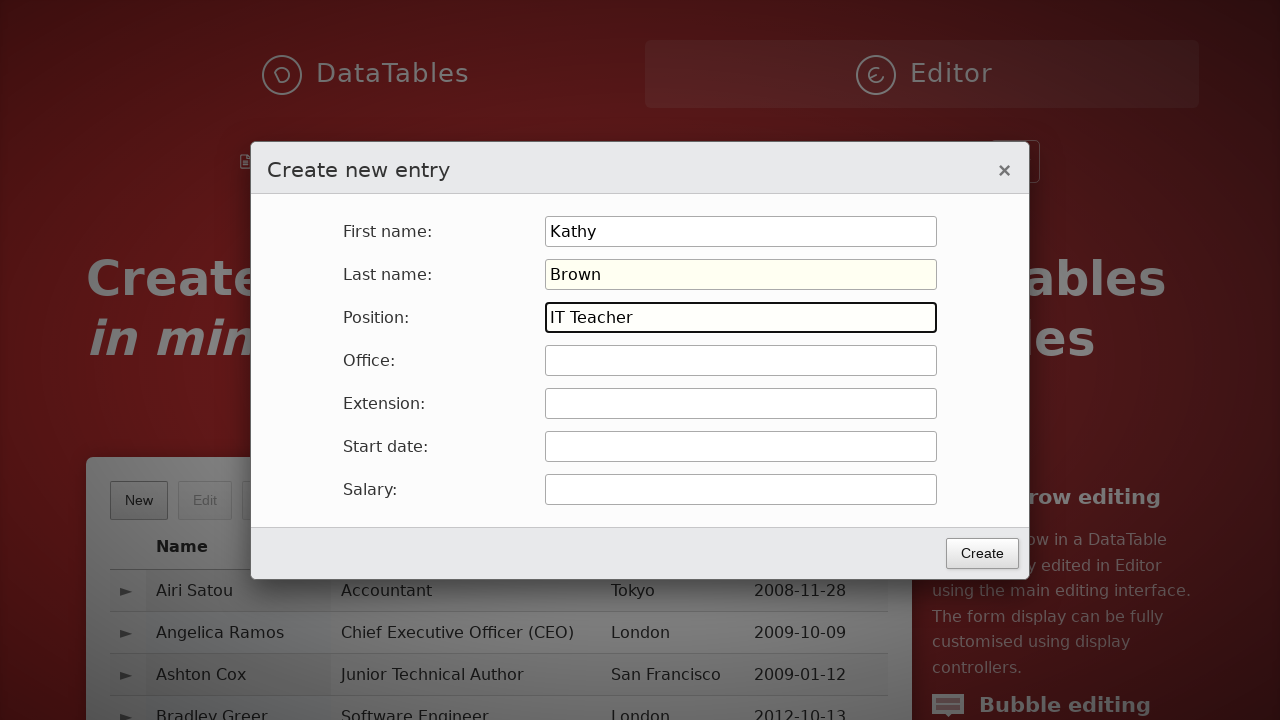

Filled office field with 'London' on #DTE_Field_office
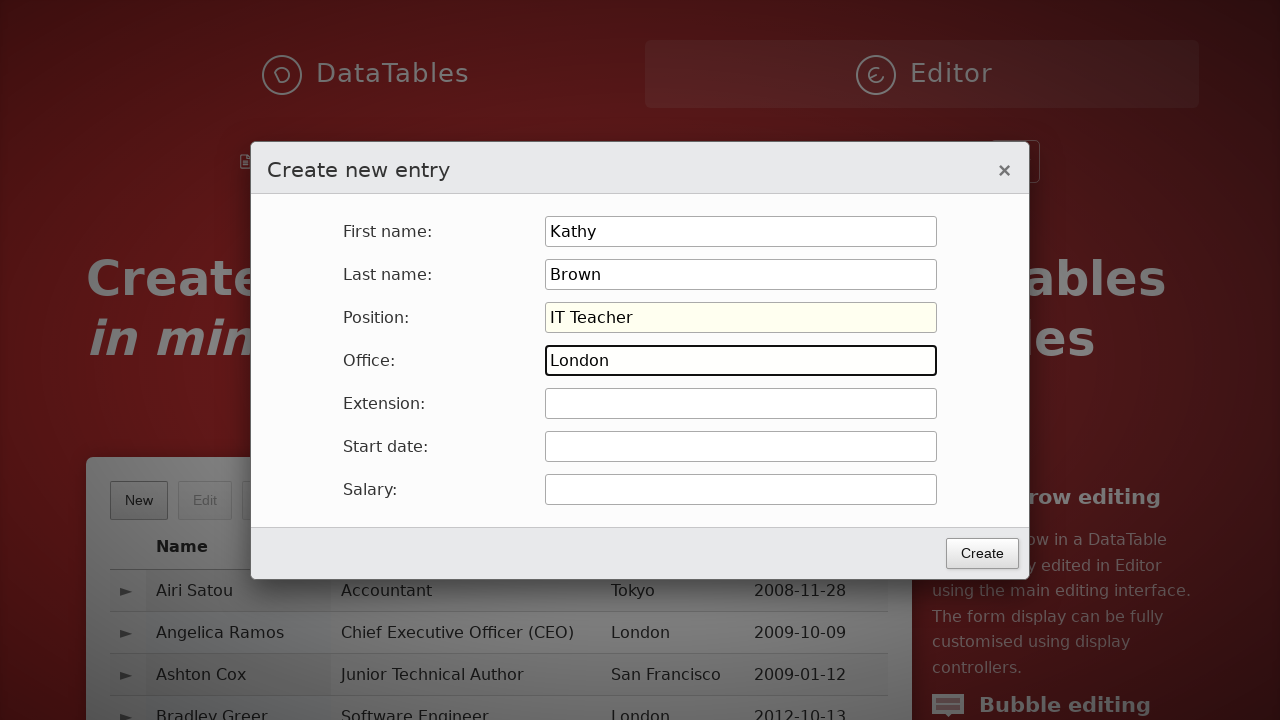

Filled extension field with '20' on #DTE_Field_extn
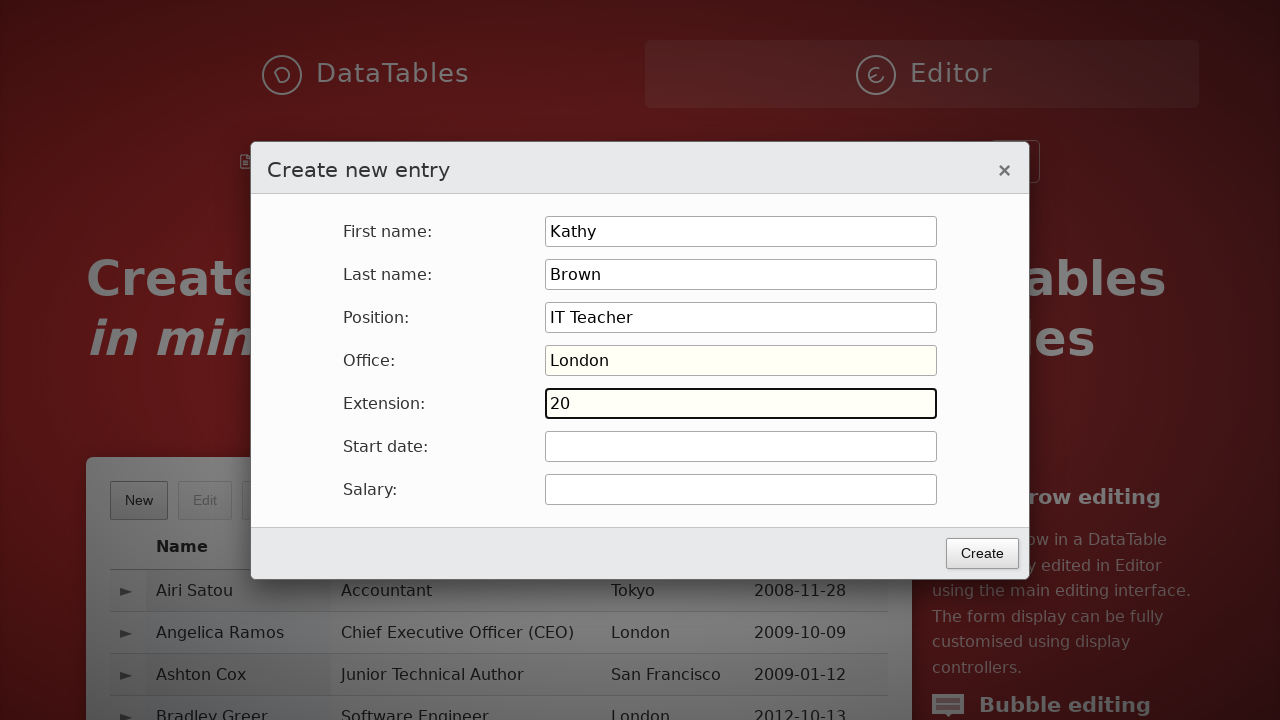

Clicked start date field to open date picker at (741, 446) on #DTE_Field_start_date
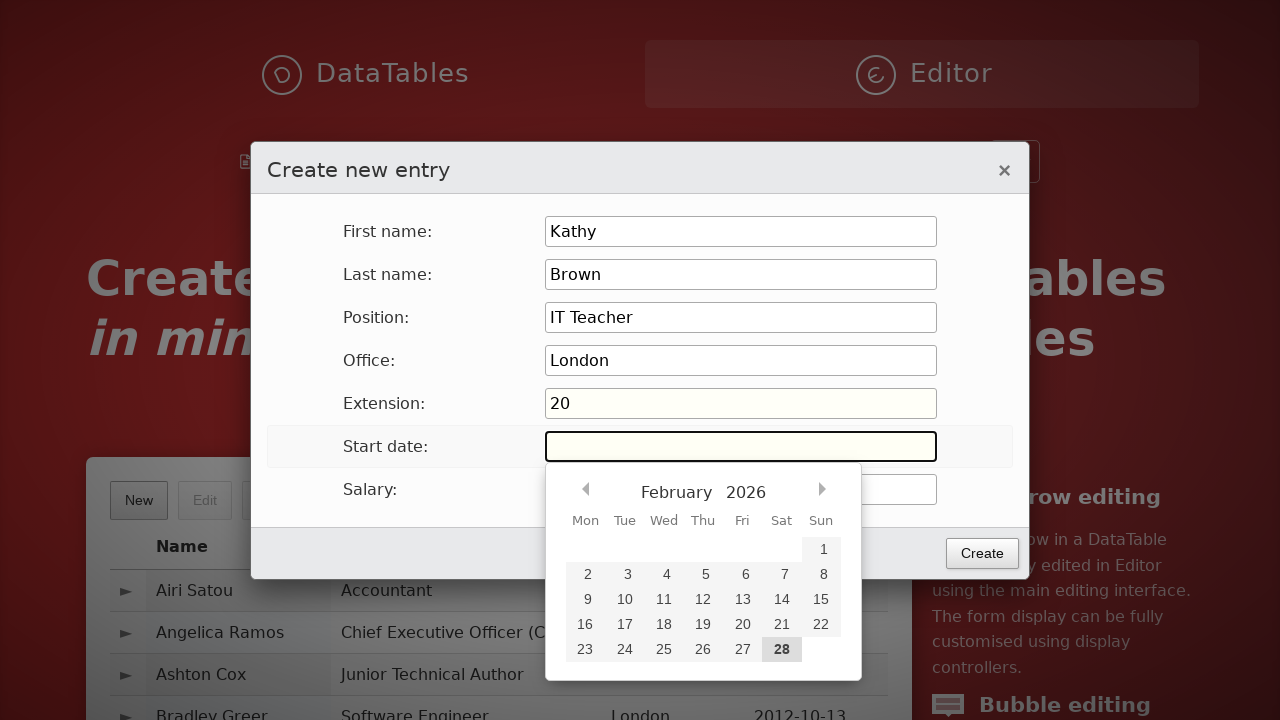

Selected year '2008' from date picker on select.dt-datetime-year
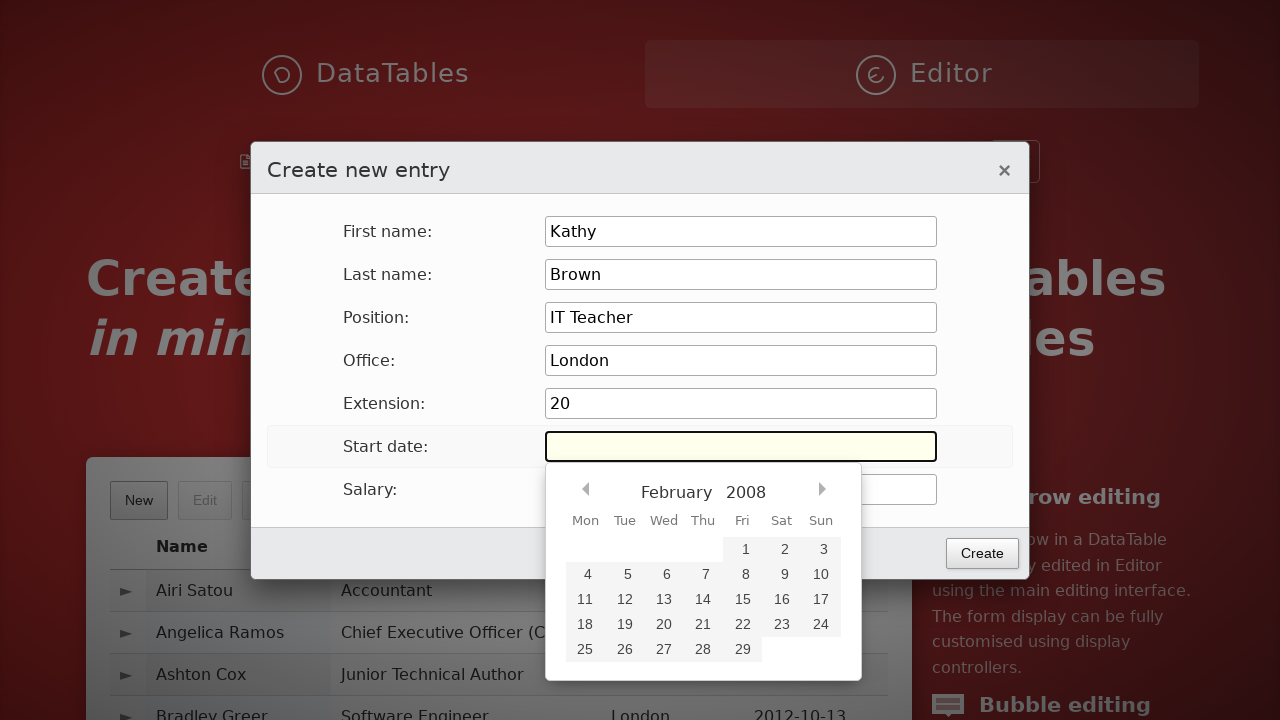

Selected month 'September' from date picker on select.dt-datetime-month
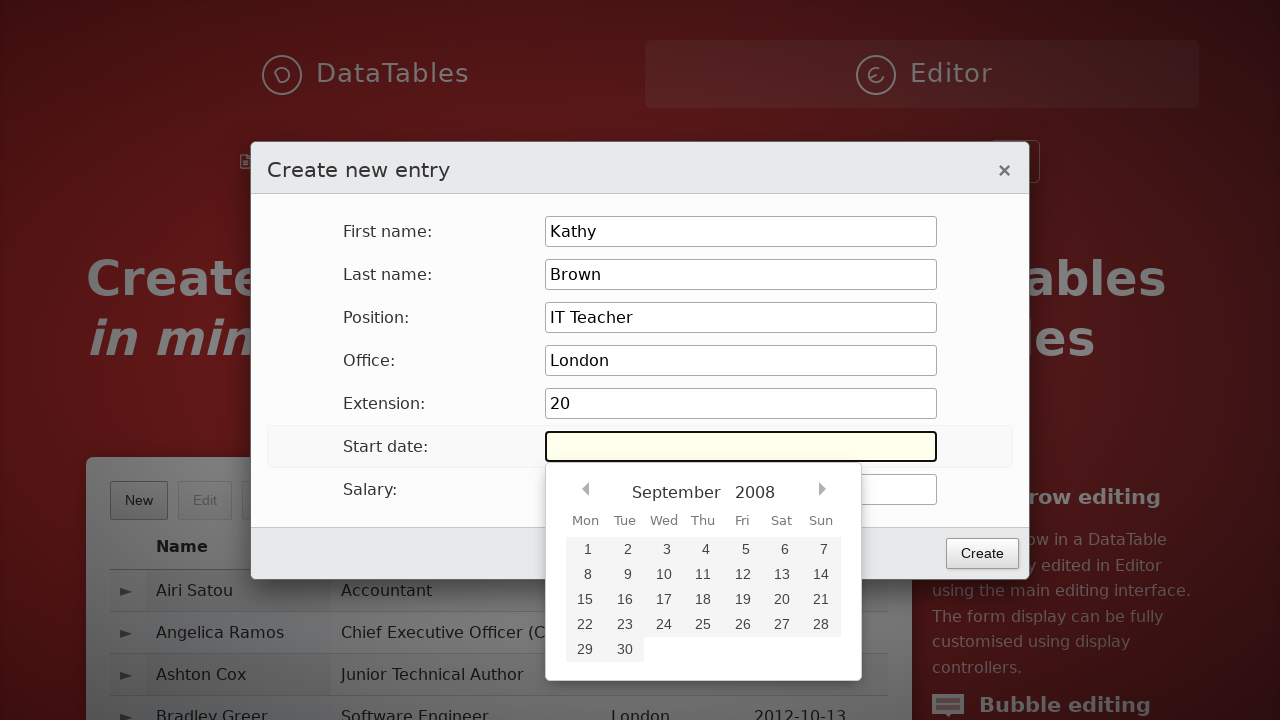

Selected 6th day from date picker at (782, 549) on xpath=//*[@class='selectable'][6]
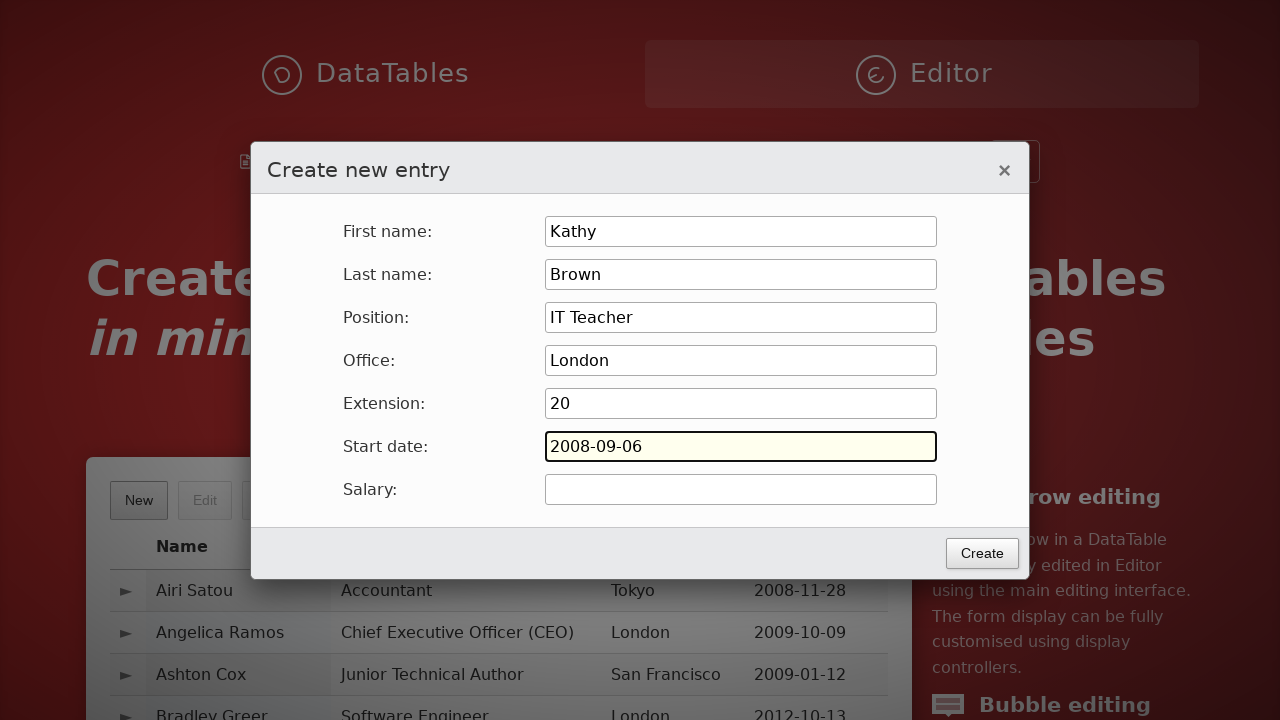

Filled salary field with '600000' on #DTE_Field_salary
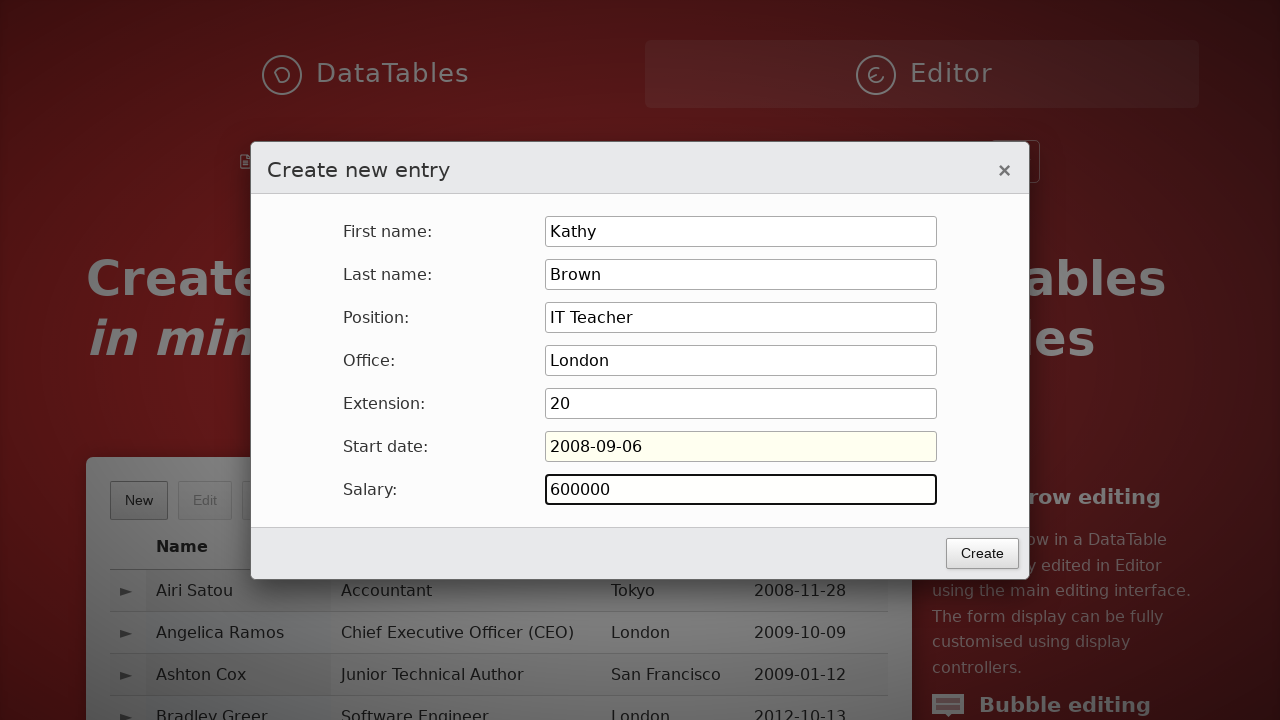

Clicked Create button to save the new employee record at (982, 553) on xpath=//*[@class='btn']
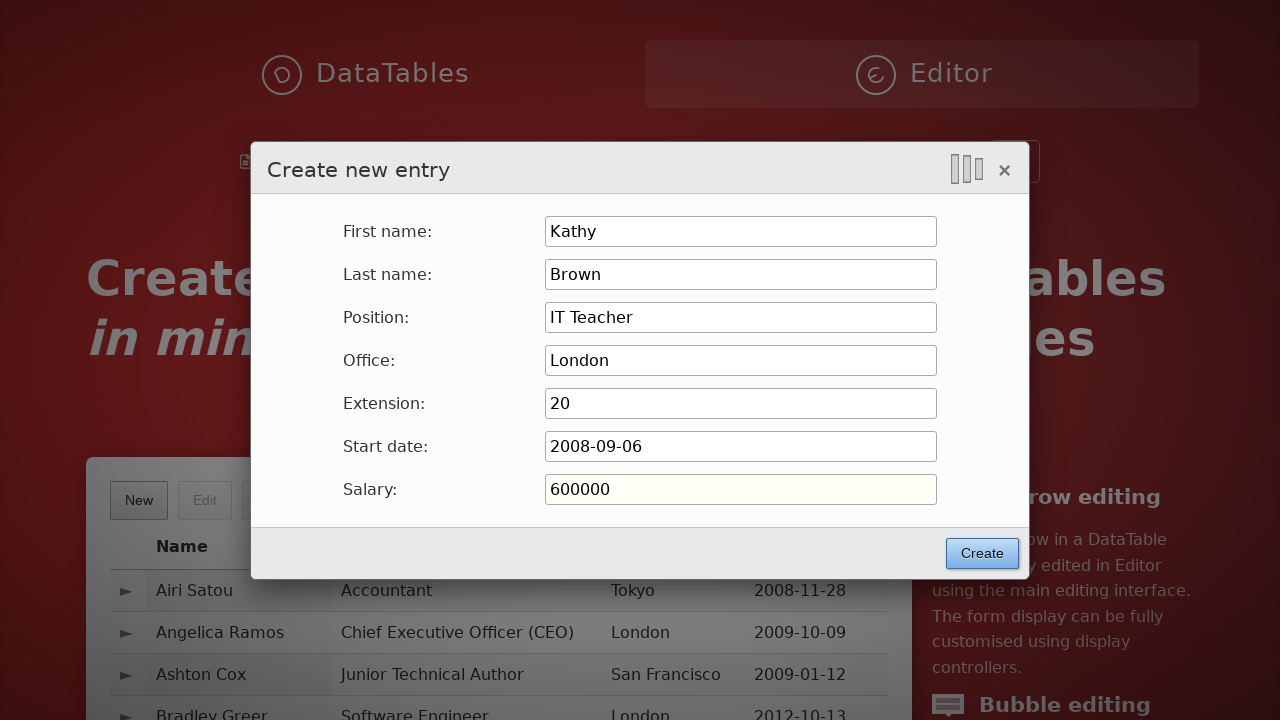

Filled search field with 'Kathy Brown' to find the new record on input[type='search']
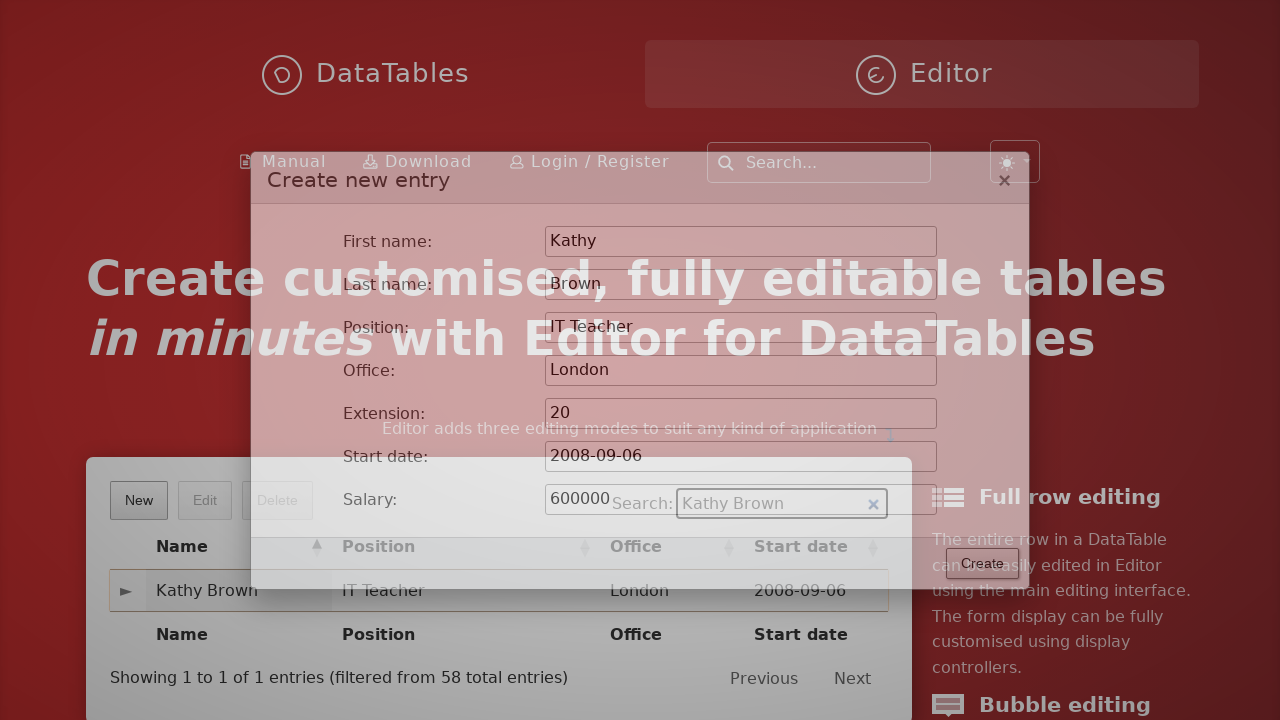

Search results loaded, confirming 'Kathy Brown' record exists
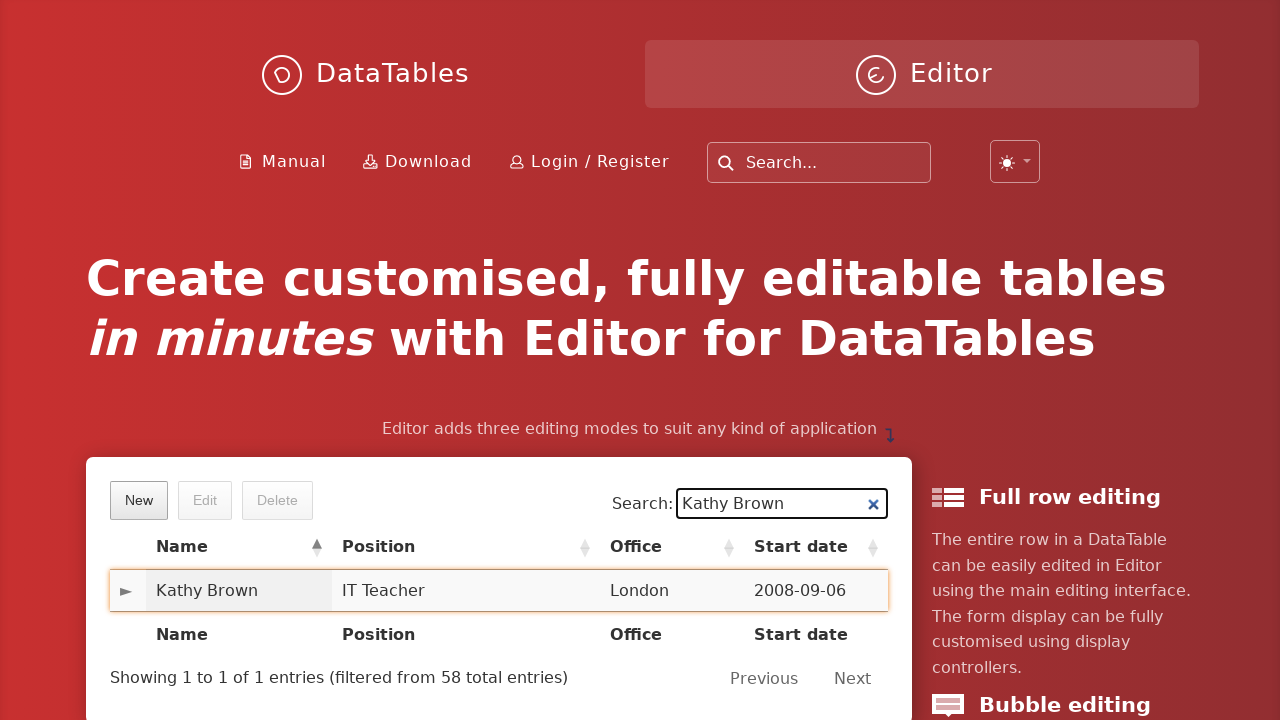

Clicked on 'Kathy Brown' record to select it at (239, 591) on .sorting_1
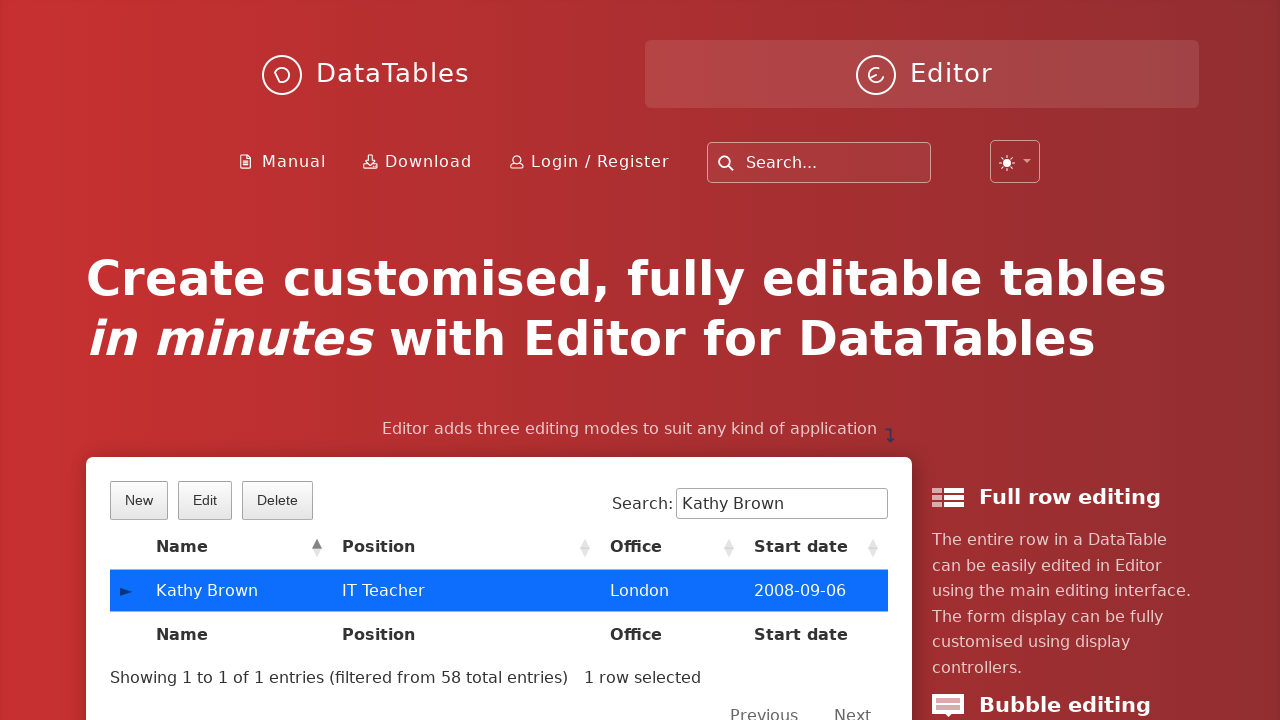

Clicked Delete button to remove the employee record at (277, 500) on xpath=//span[text()='Delete']
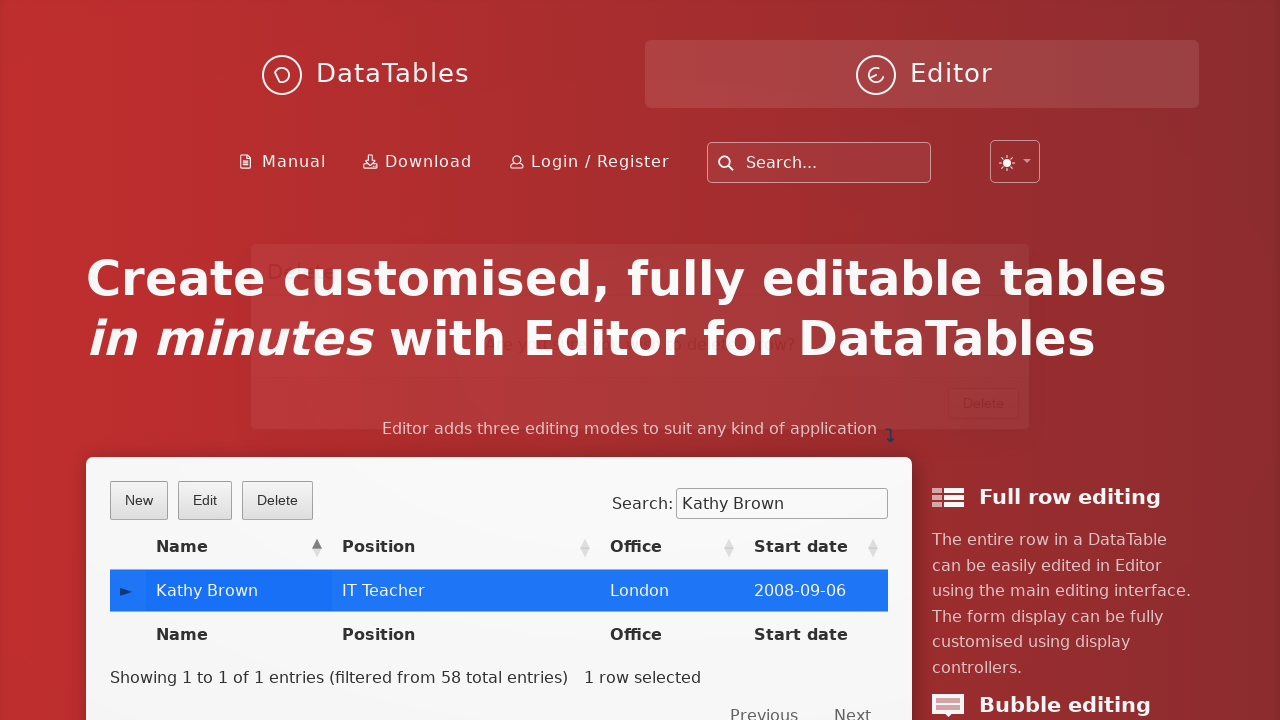

Confirmed deletion of the employee record at (984, 427) on xpath=//button[@class='btn']
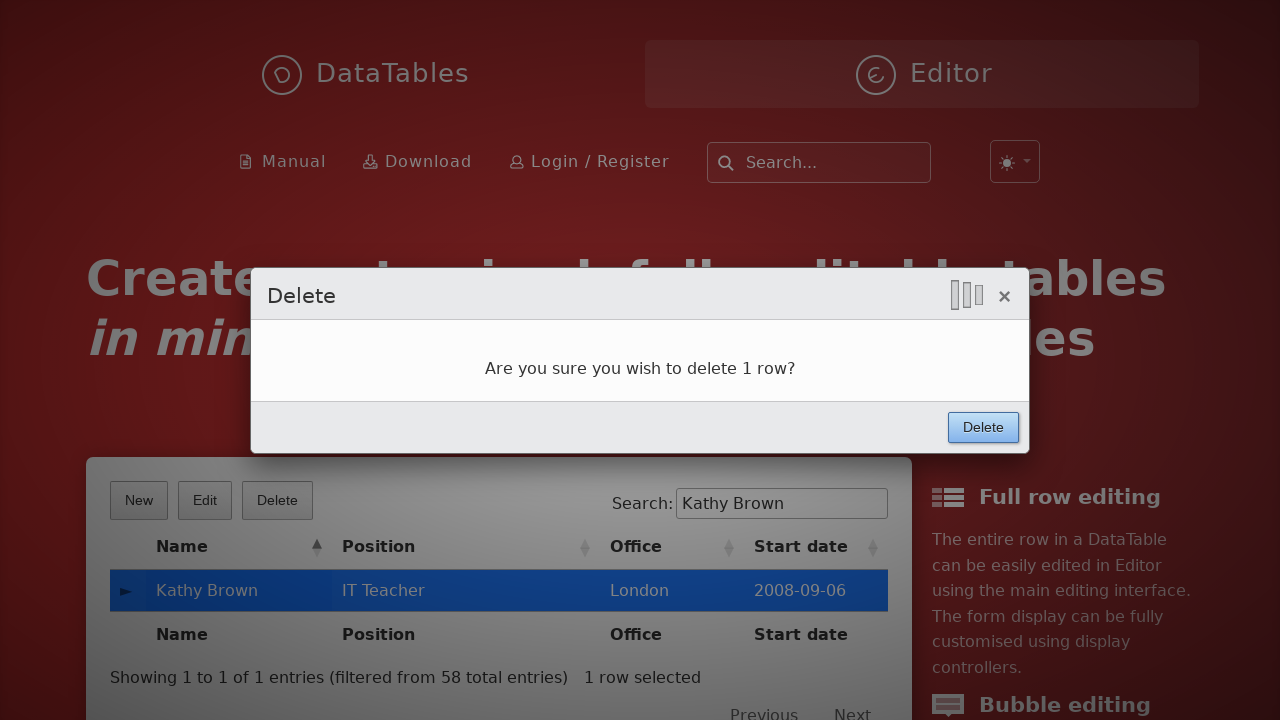

Verified that the record was successfully deleted (empty table message displayed)
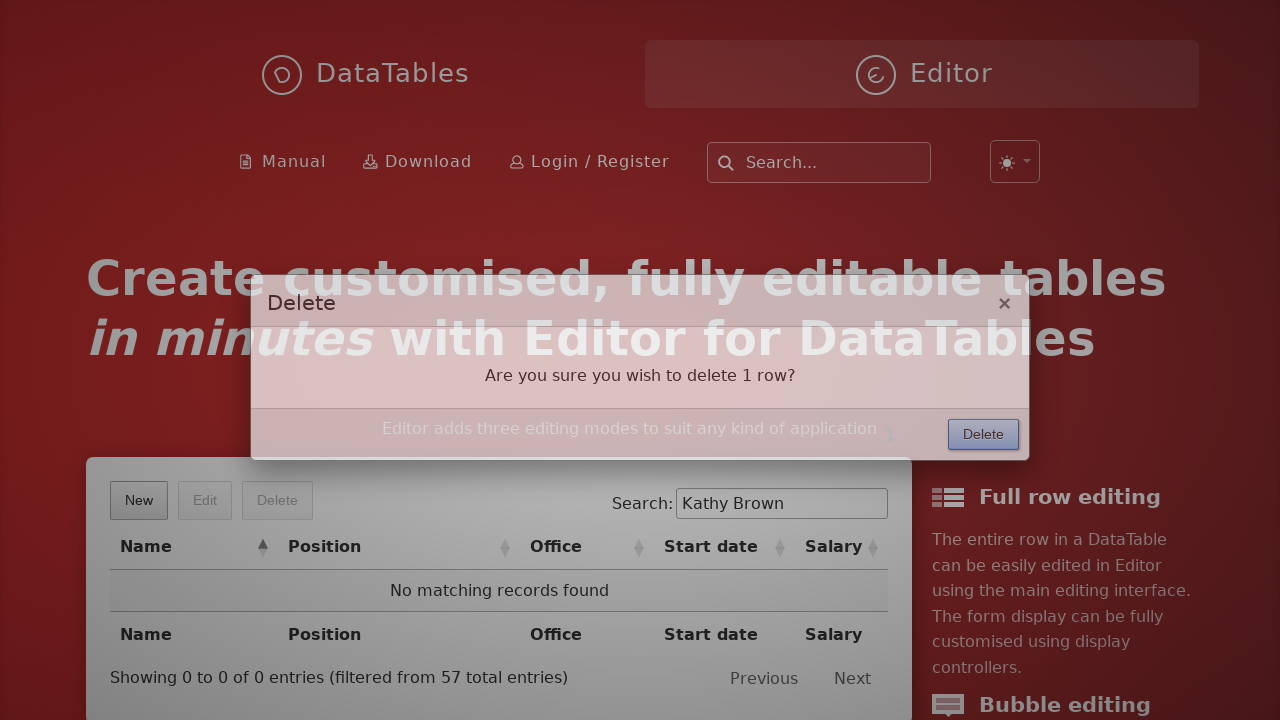

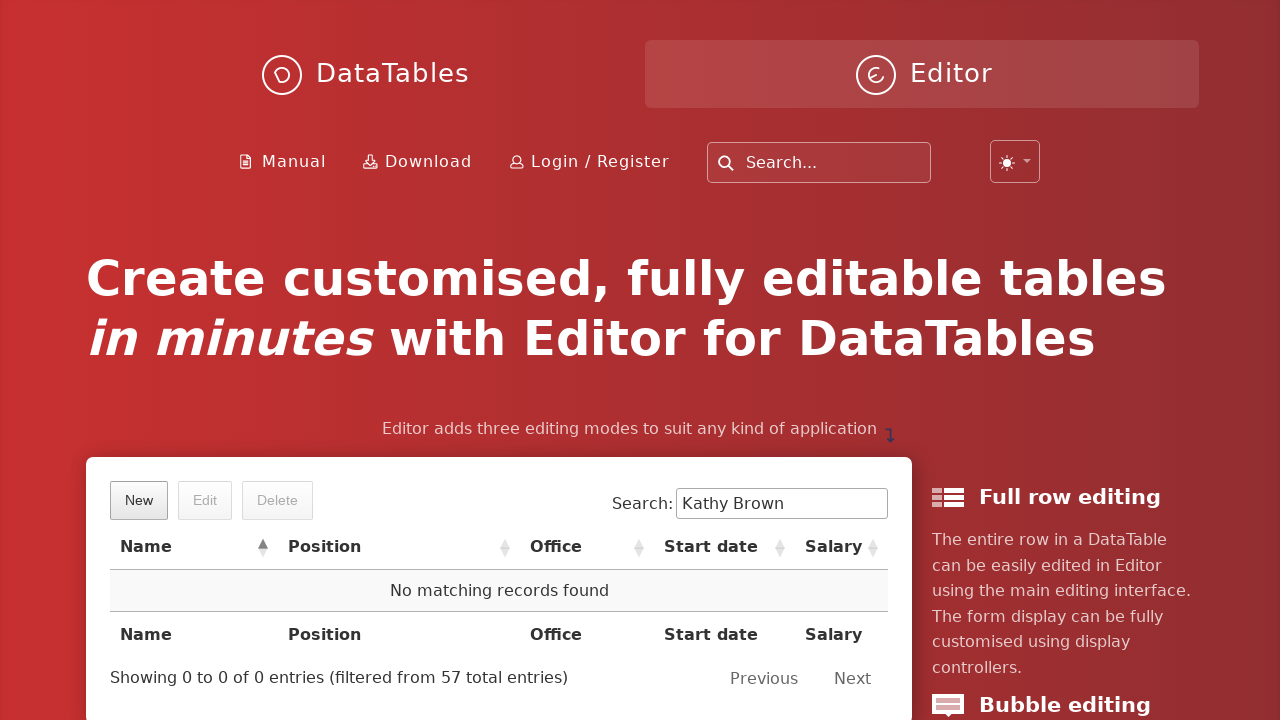